Tests handling of a JavaScript confirm dialog by clicking OK to accept it

Starting URL: https://the-internet.herokuapp.com/javascript_alerts

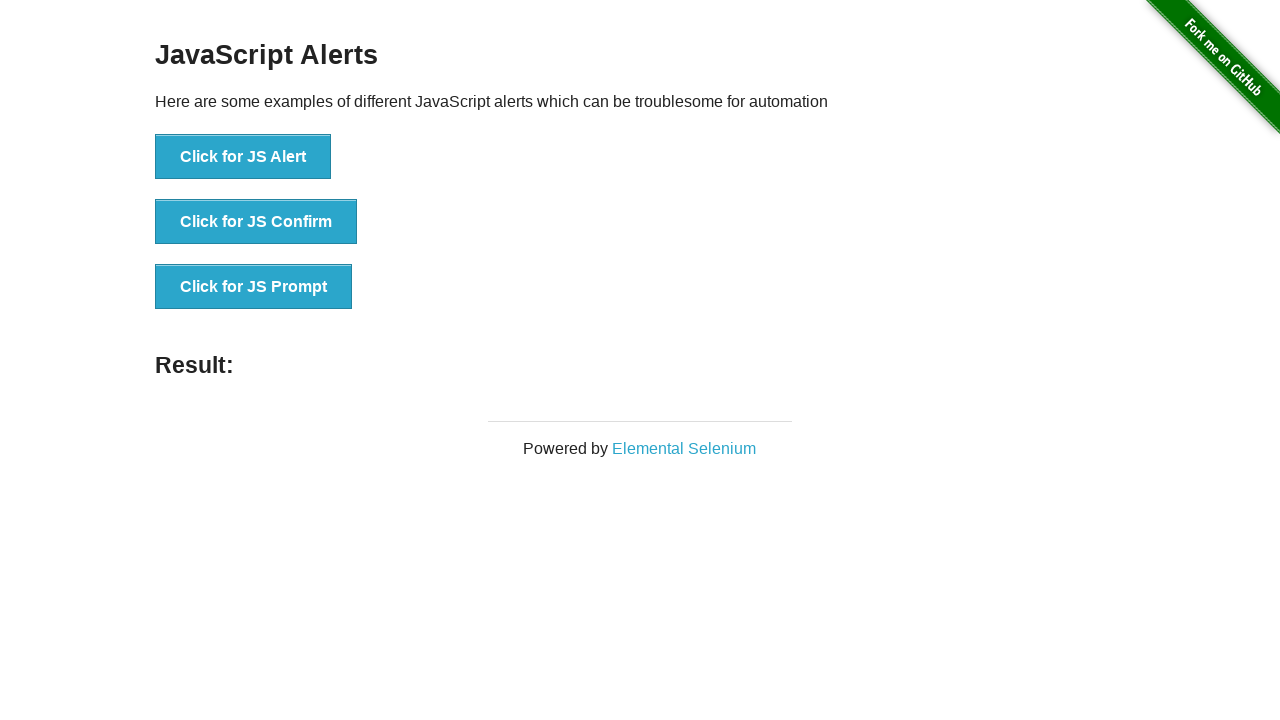

Set up dialog handler to accept confirm dialogs
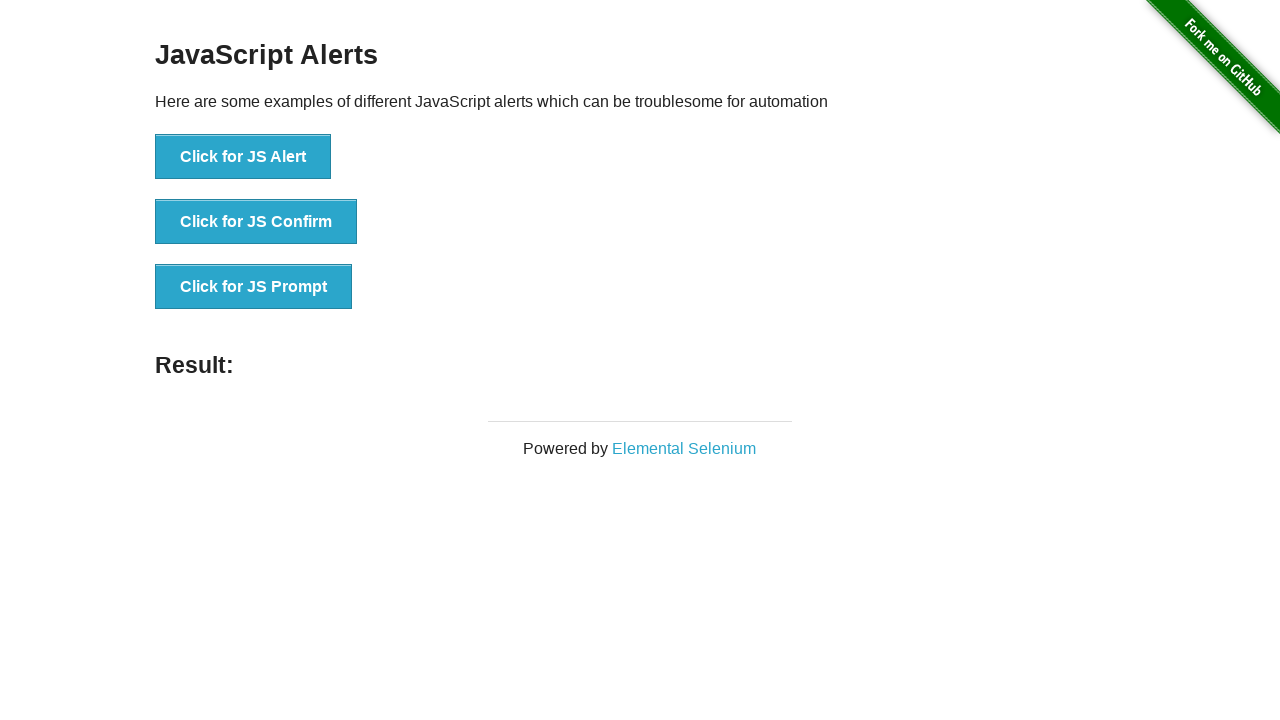

Clicked button to trigger JavaScript confirm dialog at (256, 222) on text=Click for JS Confirm
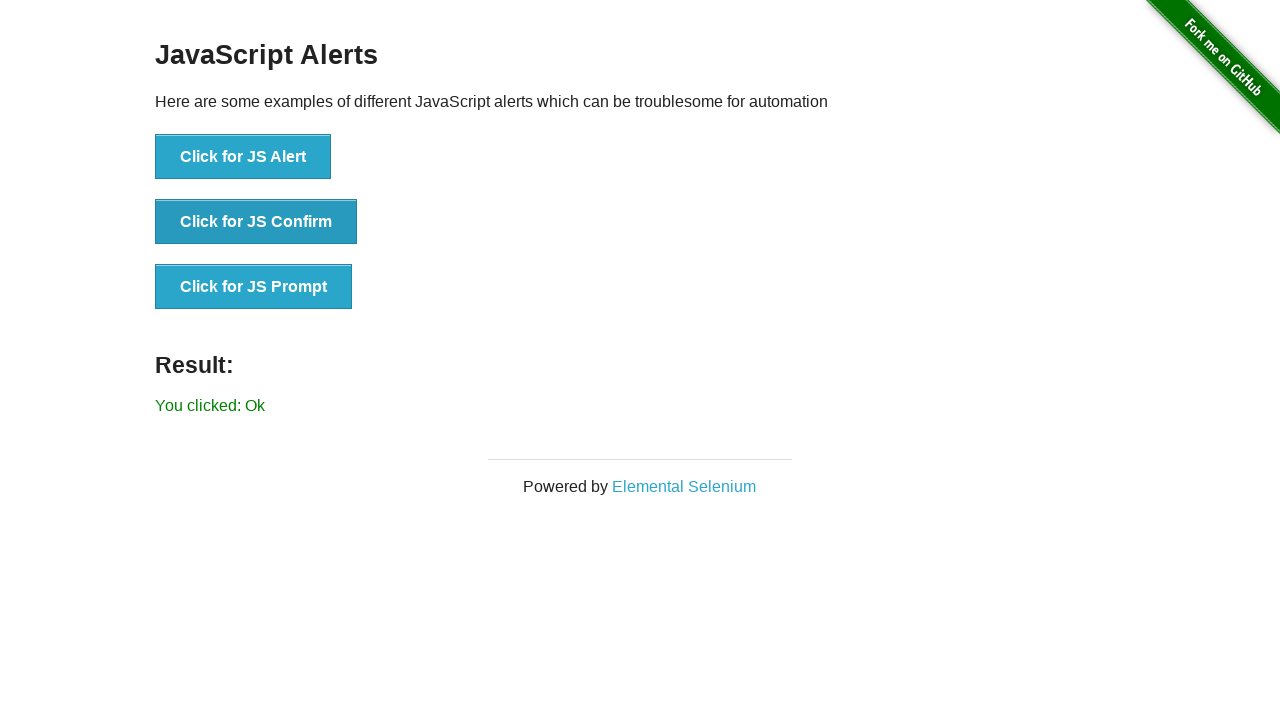

Confirm dialog result appeared on page
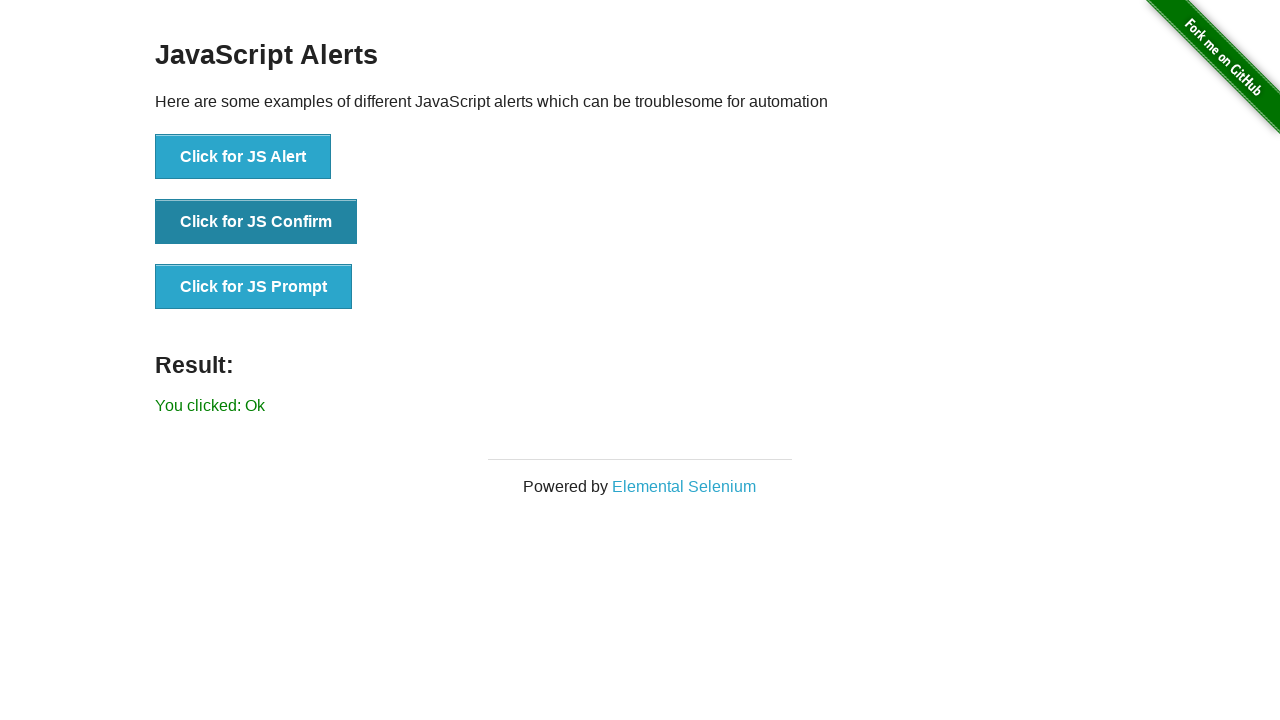

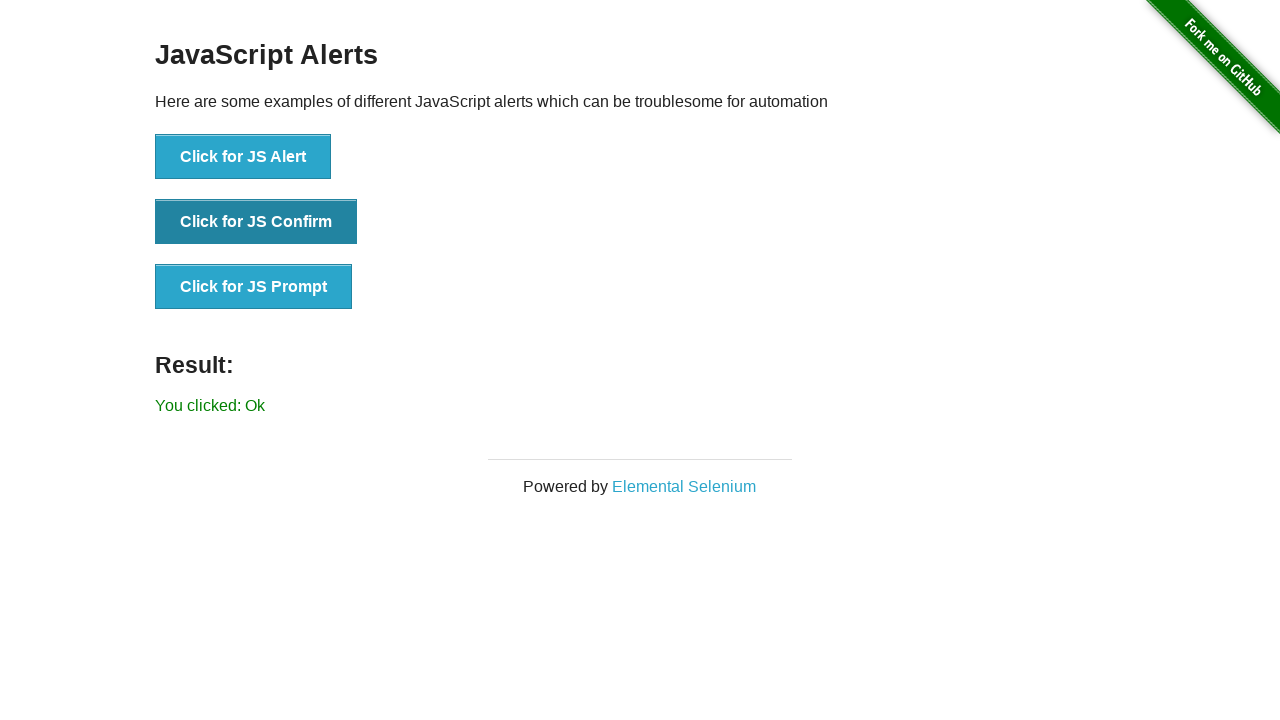